Adds a specific product to cart by clicking the second product's add to cart button

Starting URL: https://rahulshettyacademy.com/seleniumPractise/#/

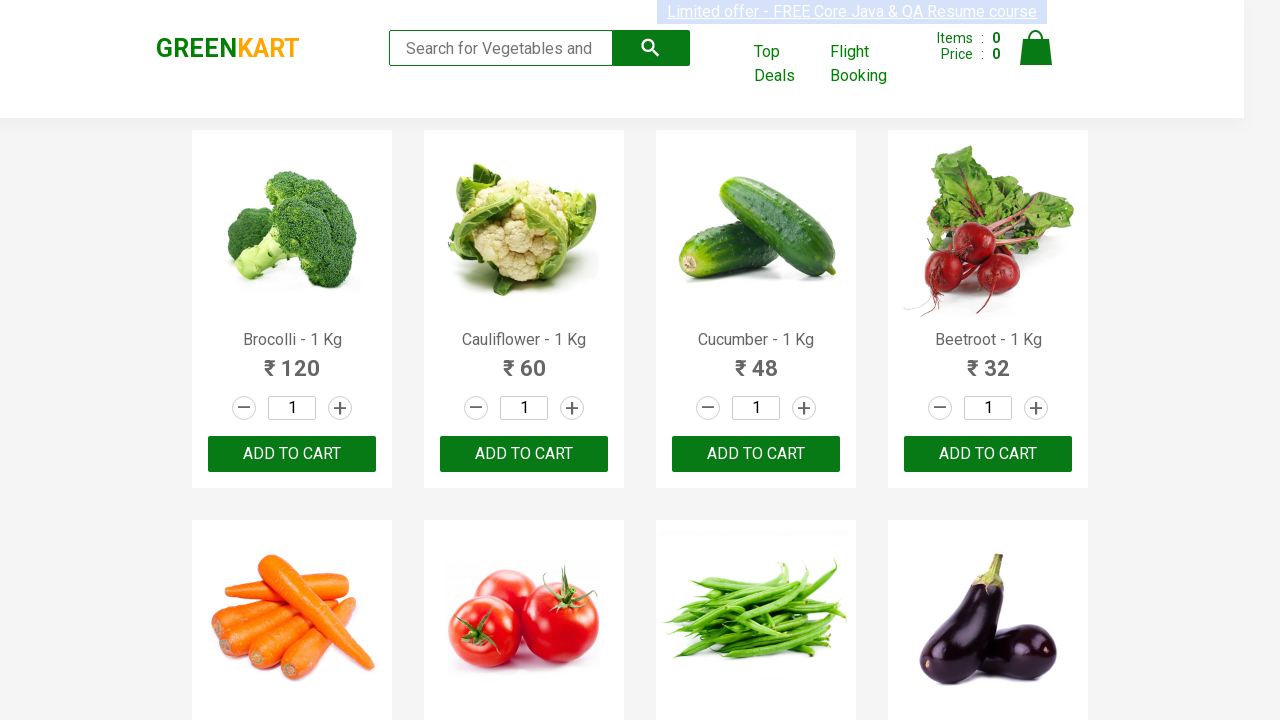

Clicked add to cart button for the second product at (524, 454) on :nth-child(2) > .product-action > button
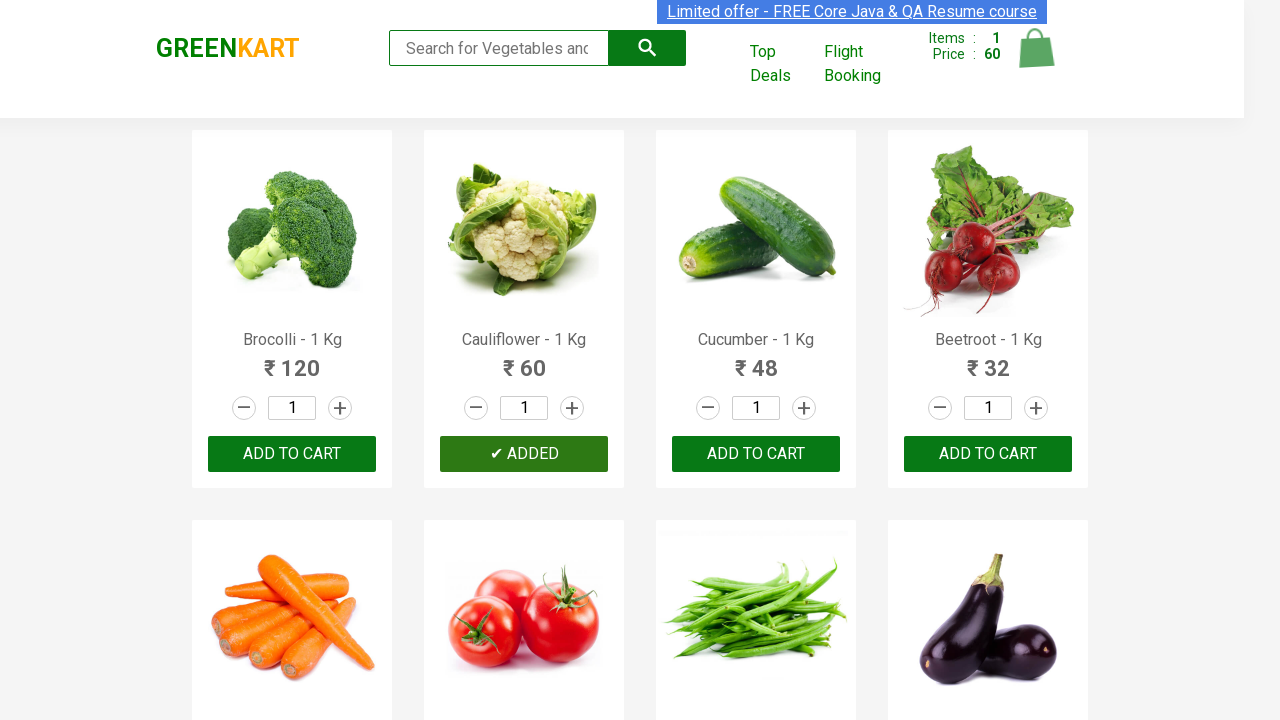

Verified button text changed to 'ADDED' for second product
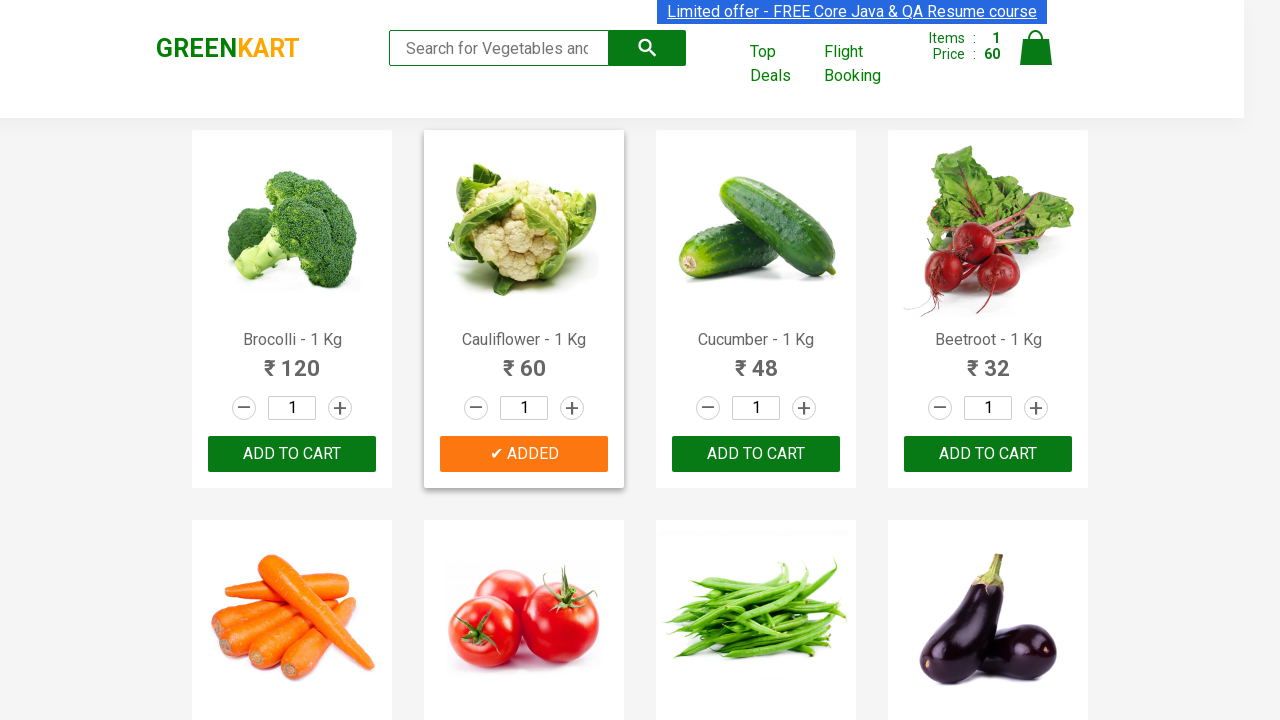

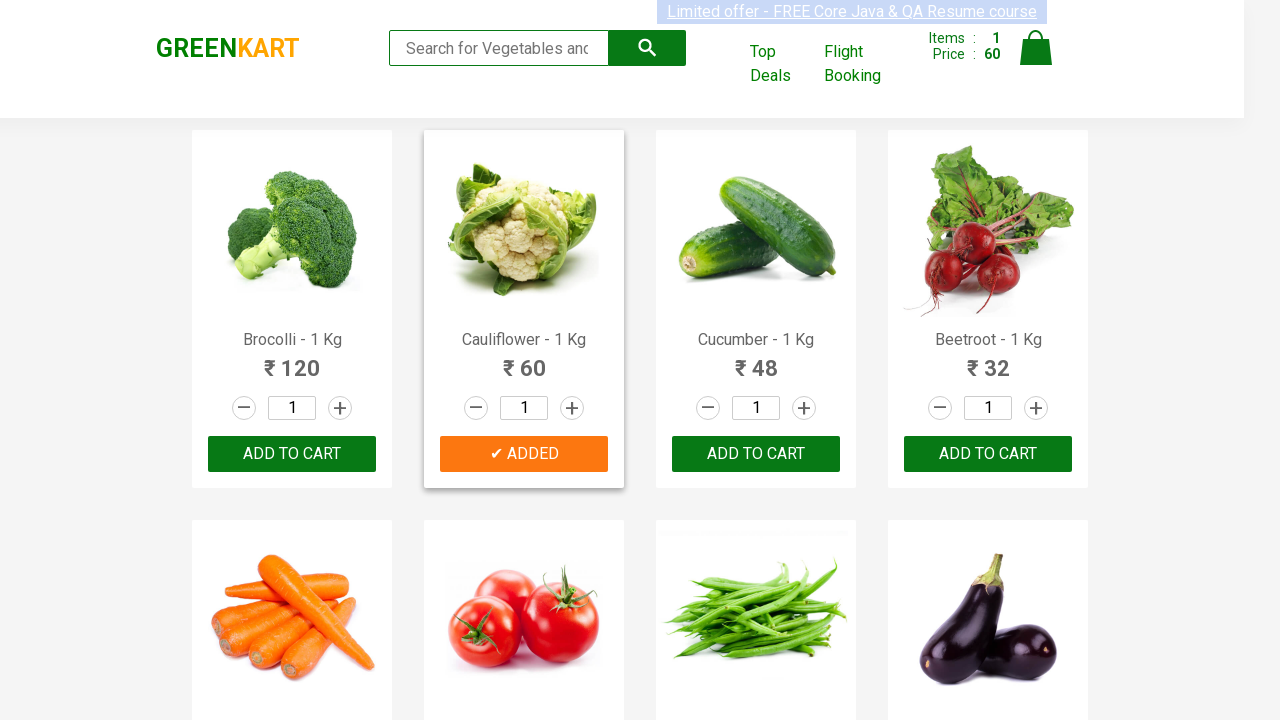